Tests dynamic content loading by clicking a Start button, waiting for a loading bar to complete, and verifying that the "Hello World!" finish text appears.

Starting URL: http://the-internet.herokuapp.com/dynamic_loading/2

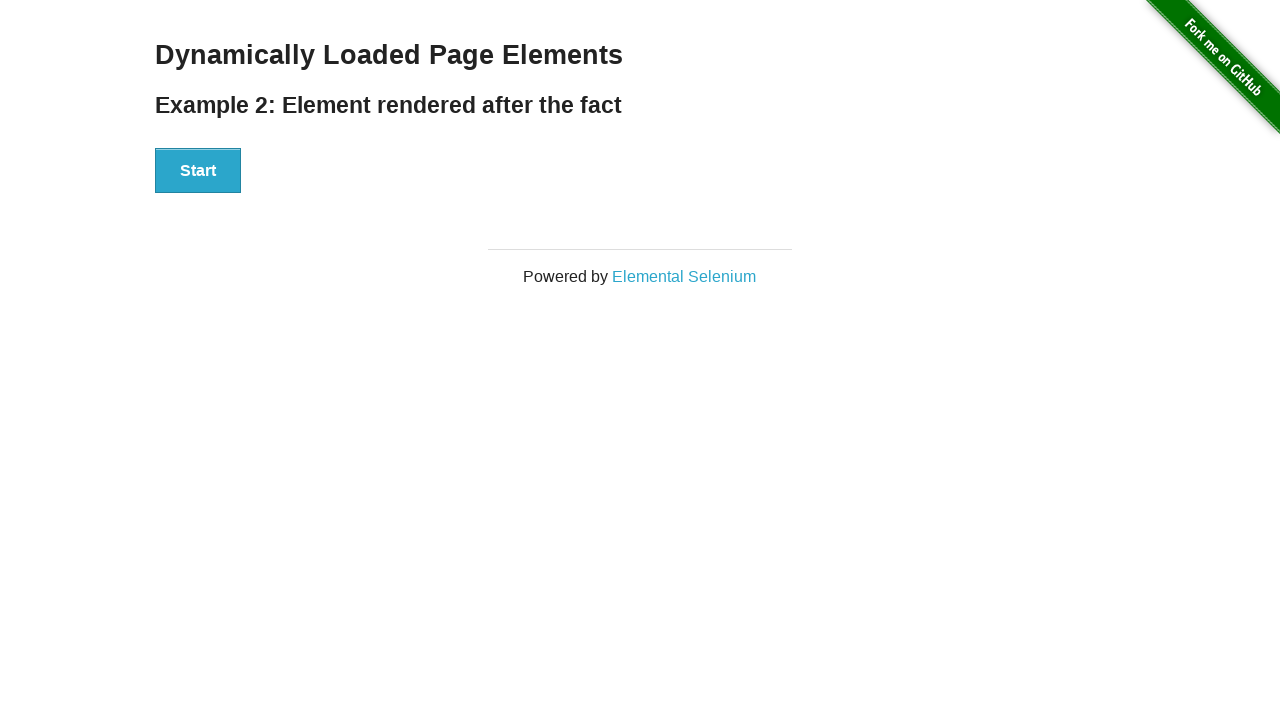

Clicked Start button to trigger dynamic loading at (198, 171) on #start button
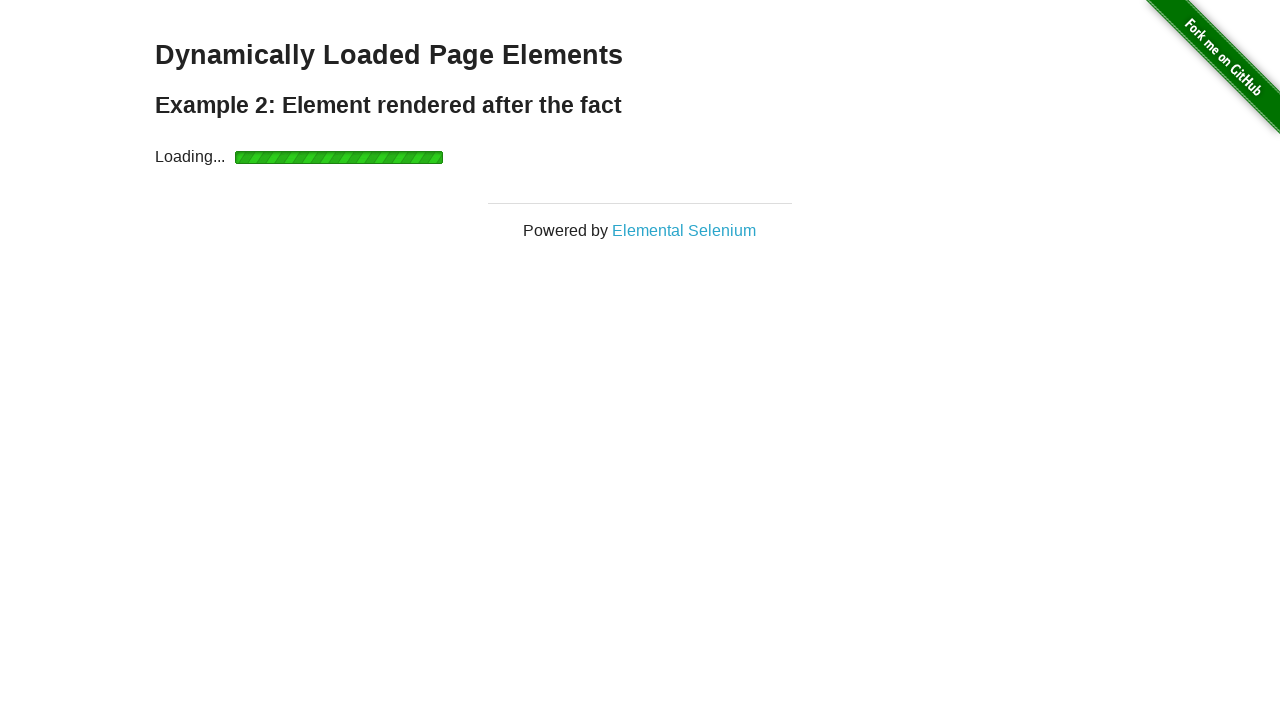

Loading bar completed and finish element became visible
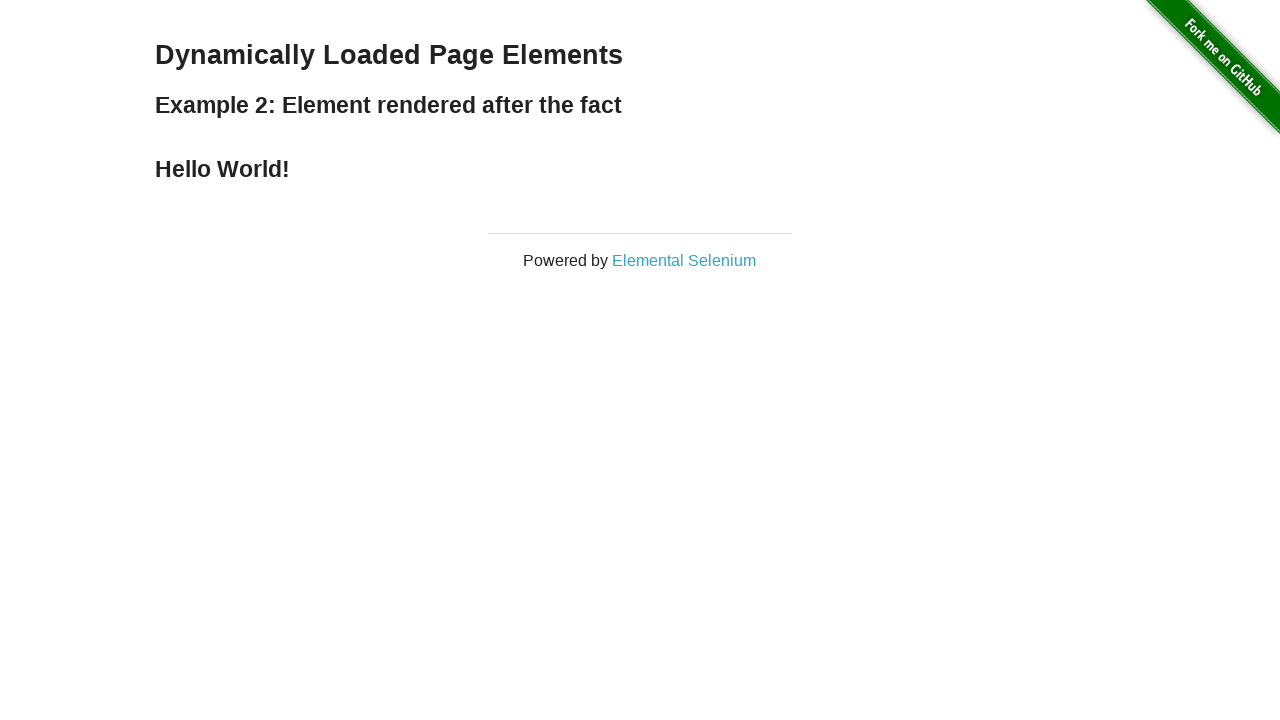

Verified 'Hello World!' finish text is displayed
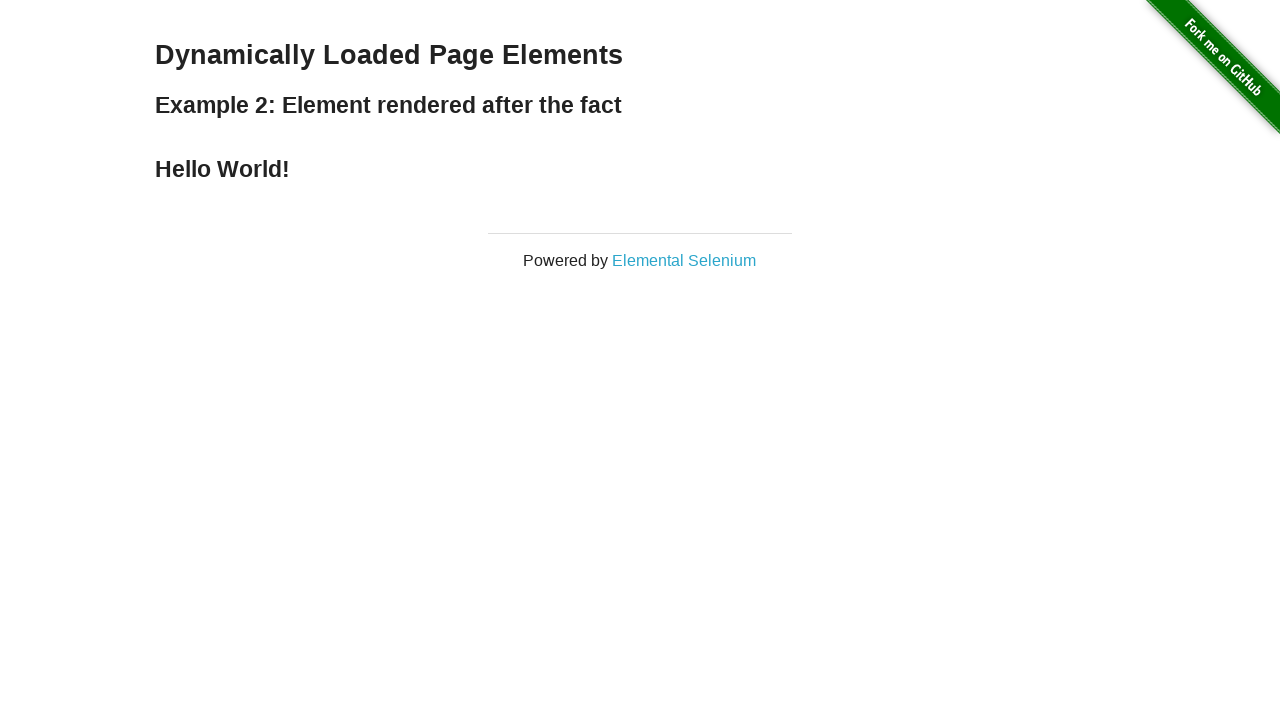

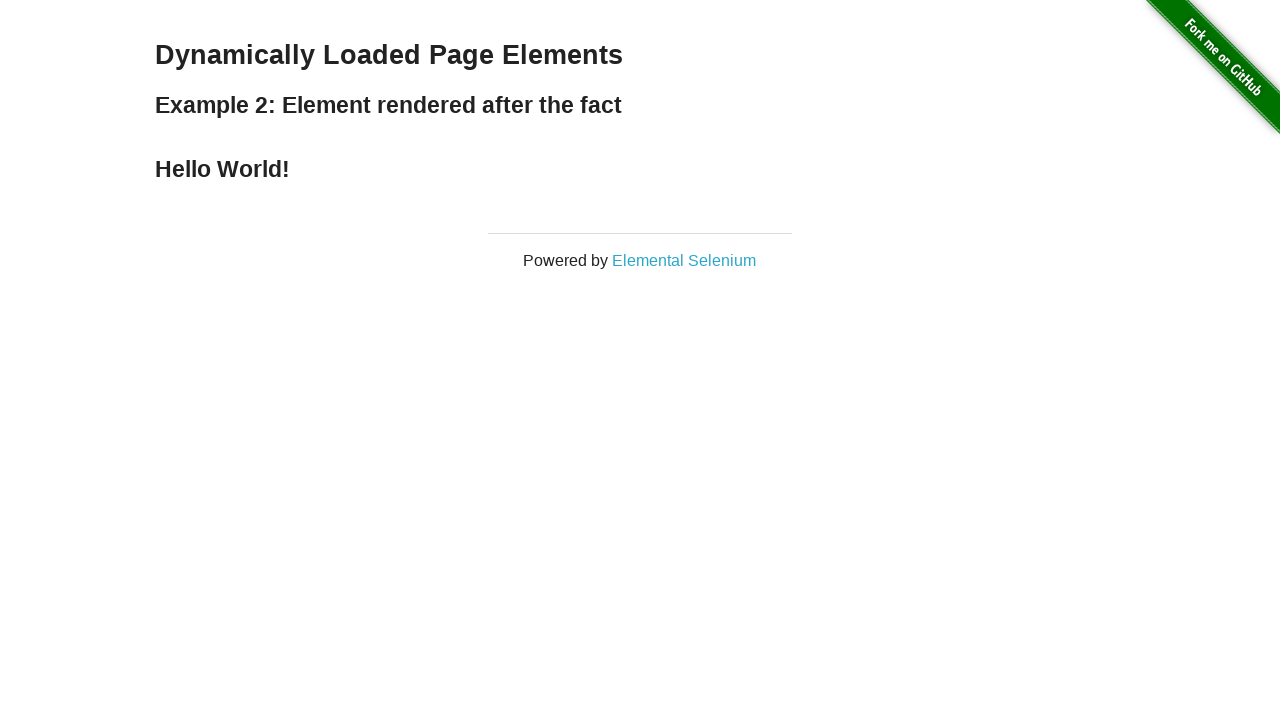